Tests drag and drop functionality by dragging an element from source to target location

Starting URL: http://testautomationpractice.blogspot.com/

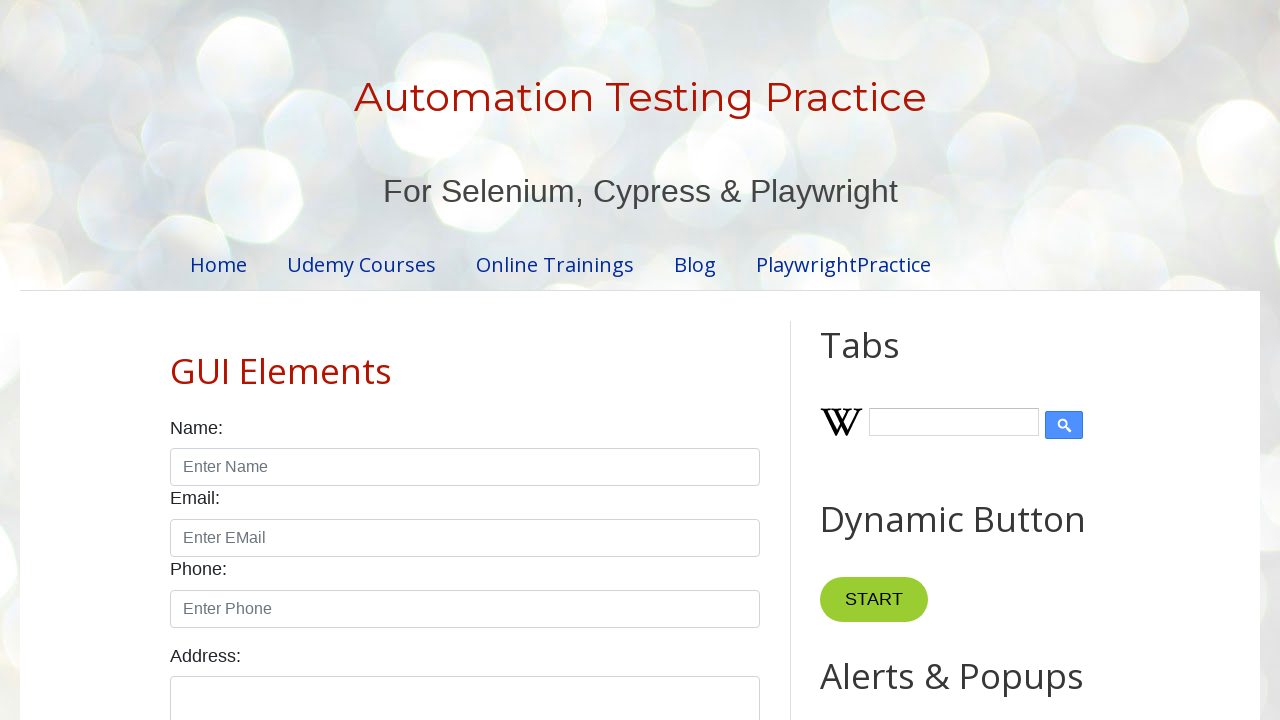

Located draggable element with id 'draggable'
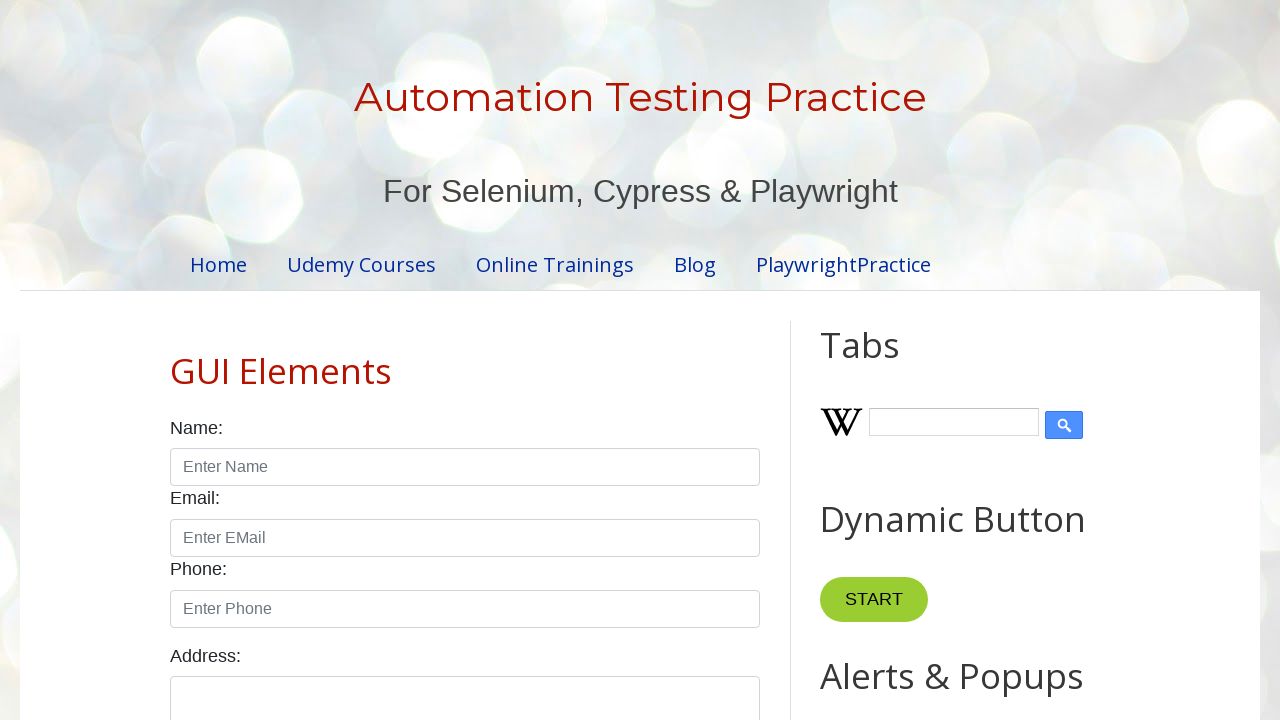

Located droppable target element with id 'droppable'
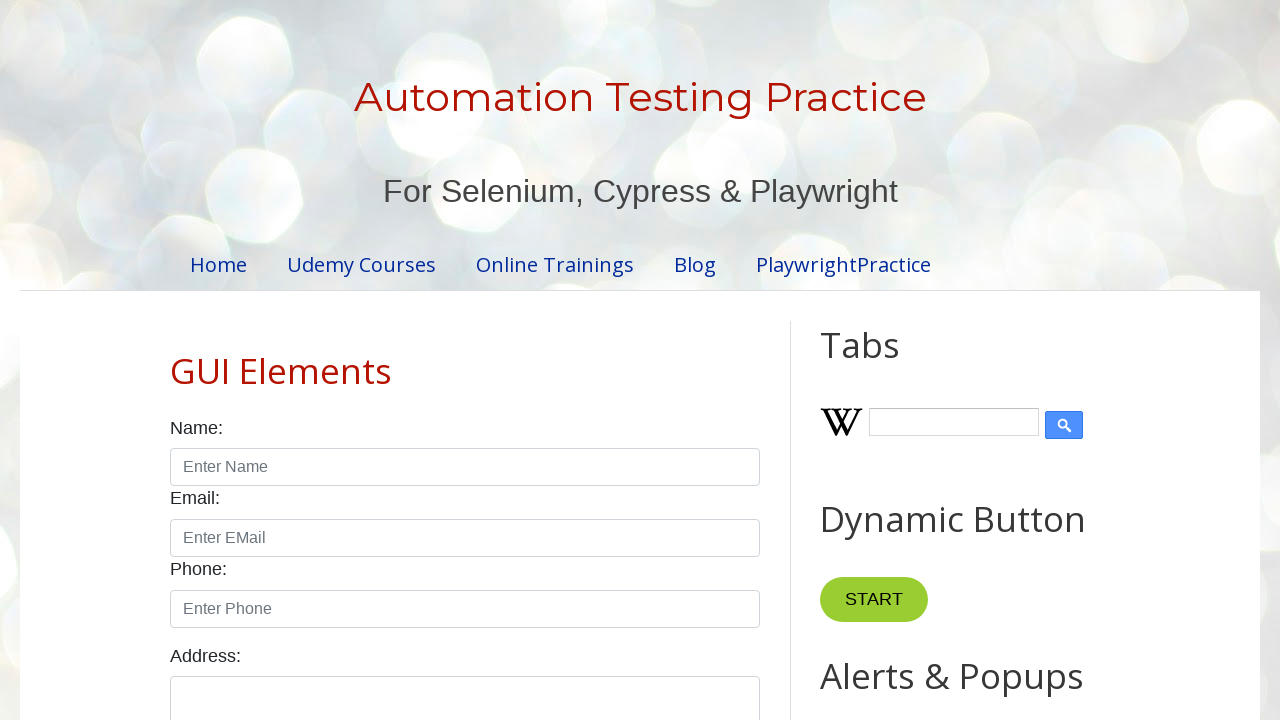

Dragged element from source to target location at (1015, 386)
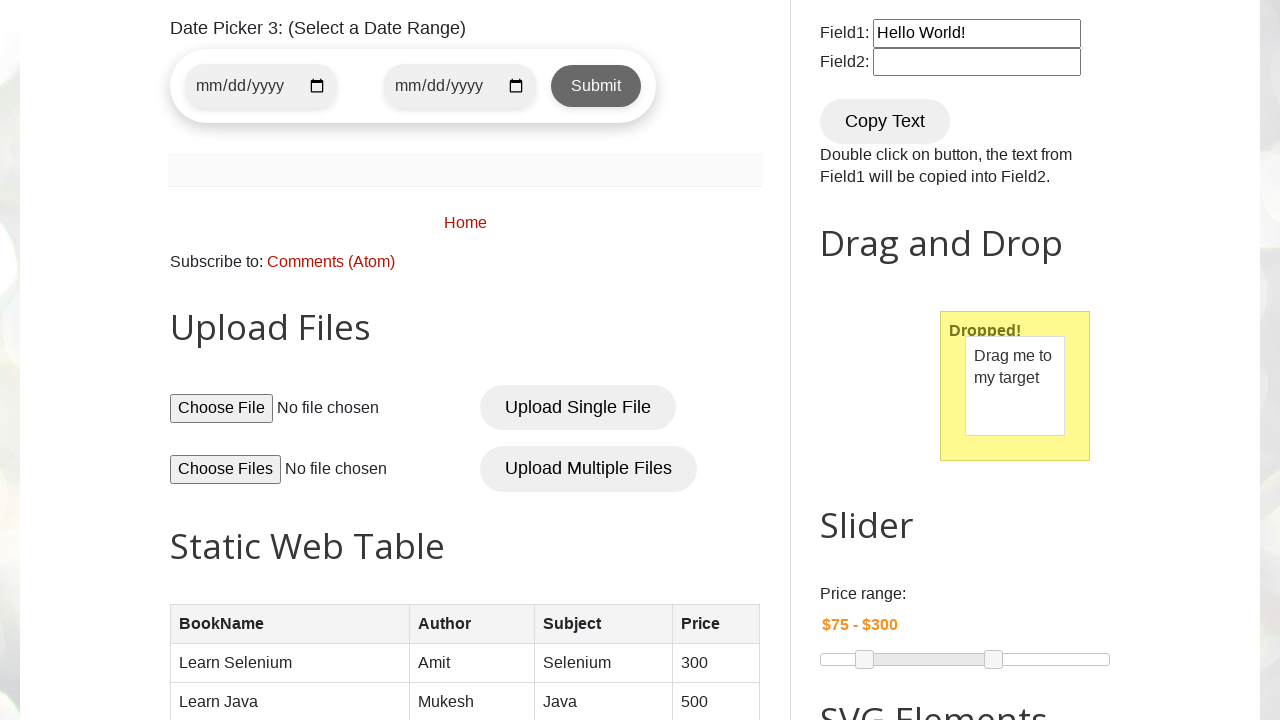

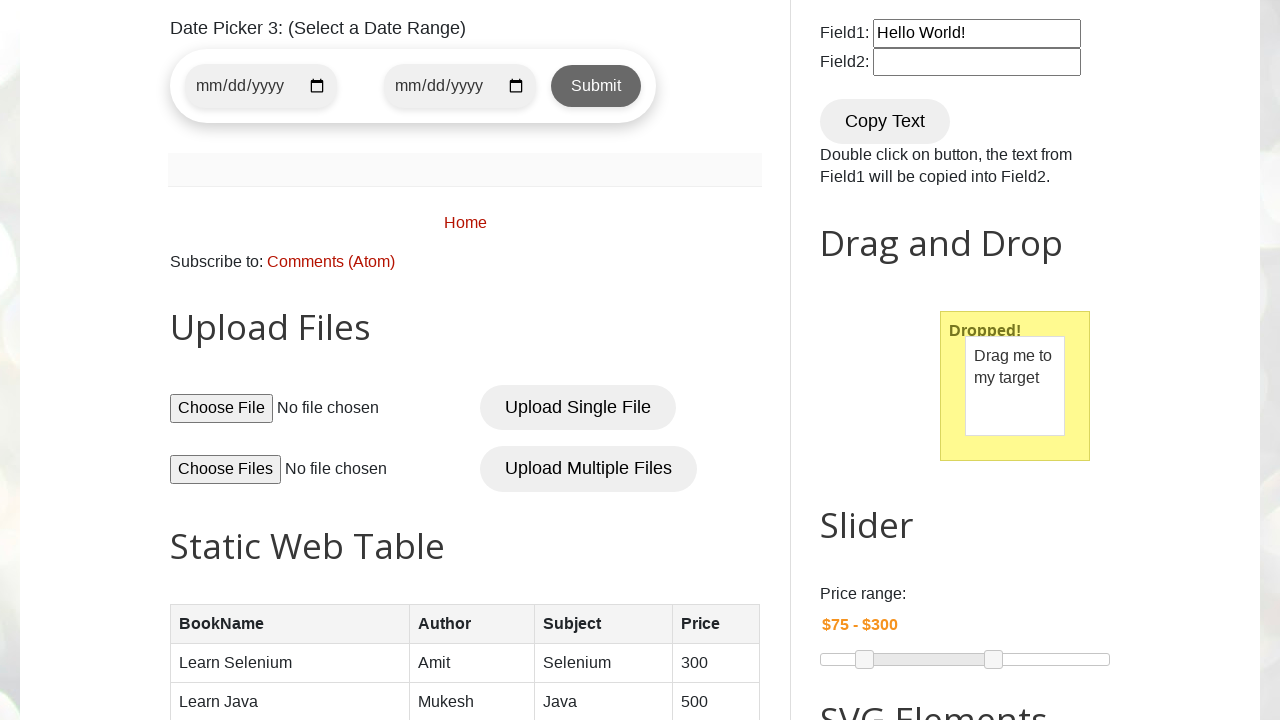